Tests filtering to display only active (incomplete) items

Starting URL: https://demo.playwright.dev/todomvc

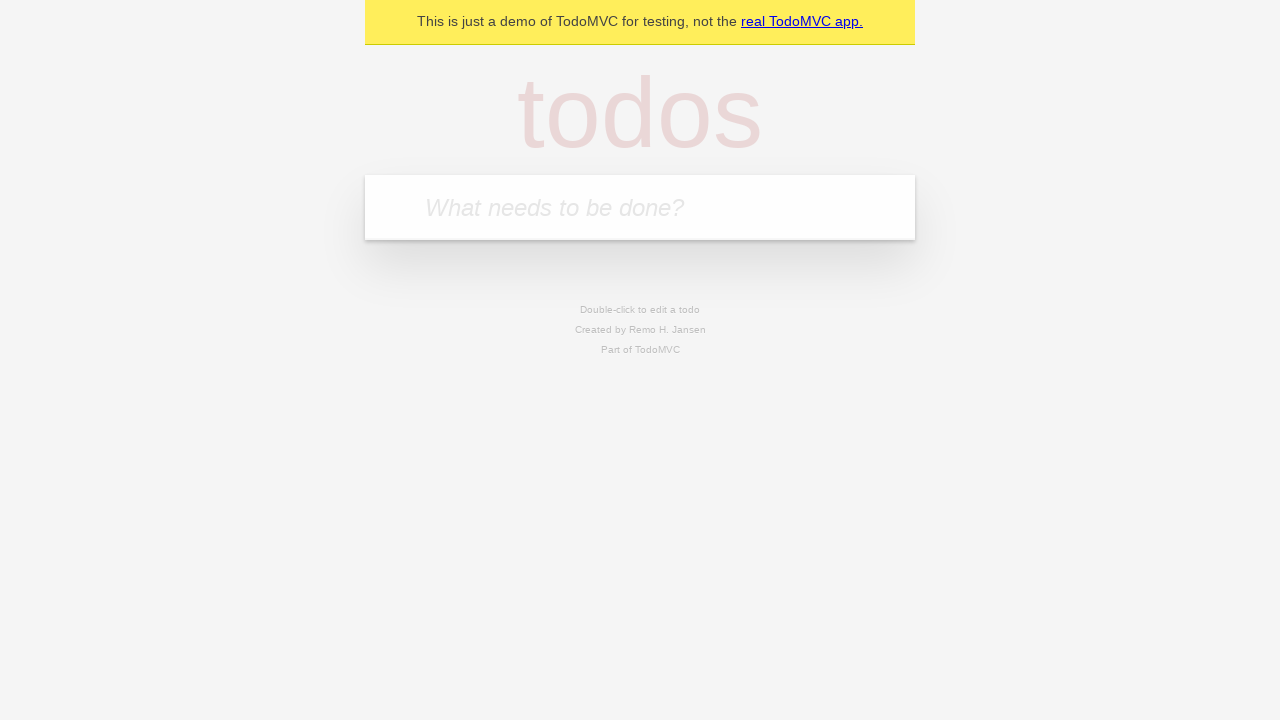

Filled todo input with 'buy some cheese' on internal:attr=[placeholder="What needs to be done?"i]
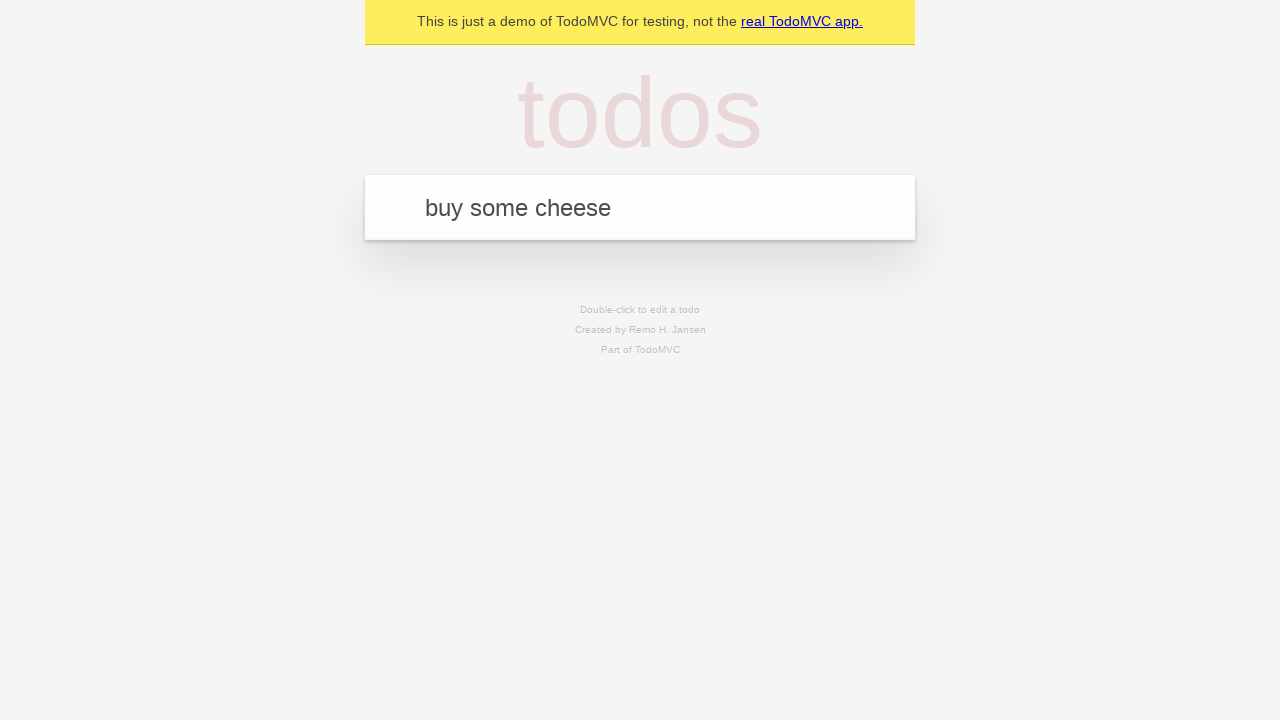

Pressed Enter to add first todo on internal:attr=[placeholder="What needs to be done?"i]
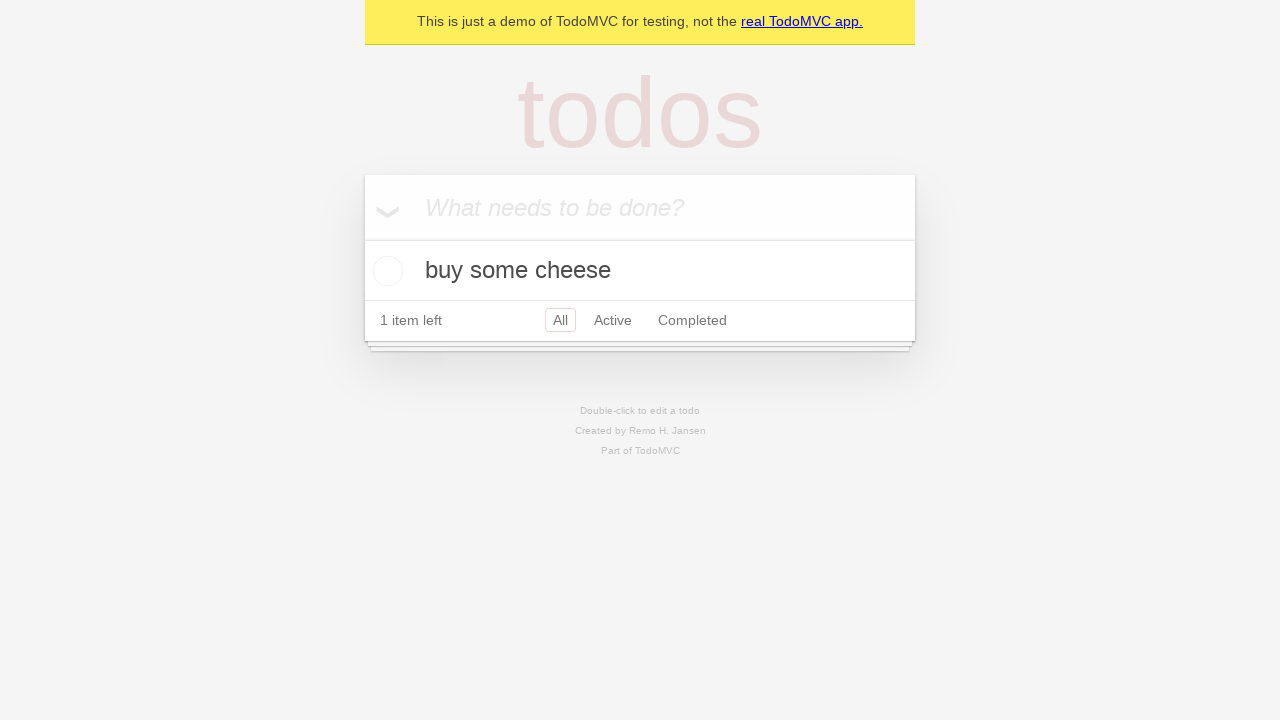

Filled todo input with 'feed the cat' on internal:attr=[placeholder="What needs to be done?"i]
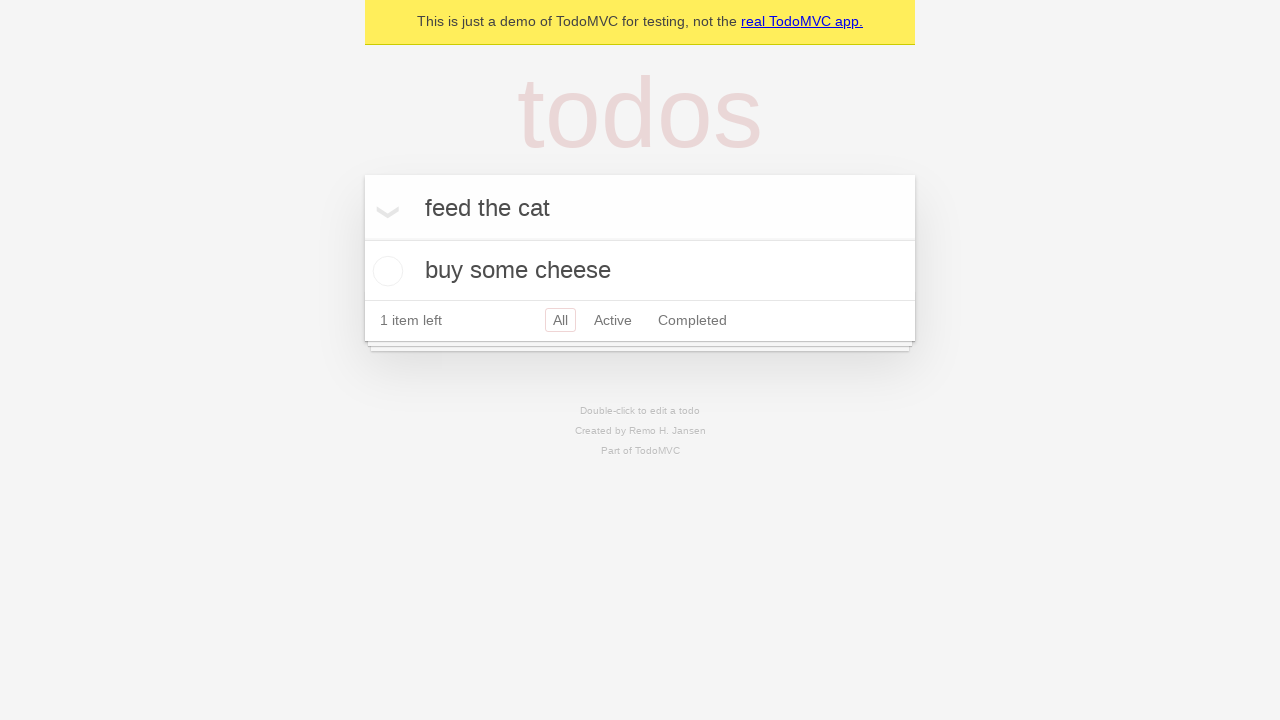

Pressed Enter to add second todo on internal:attr=[placeholder="What needs to be done?"i]
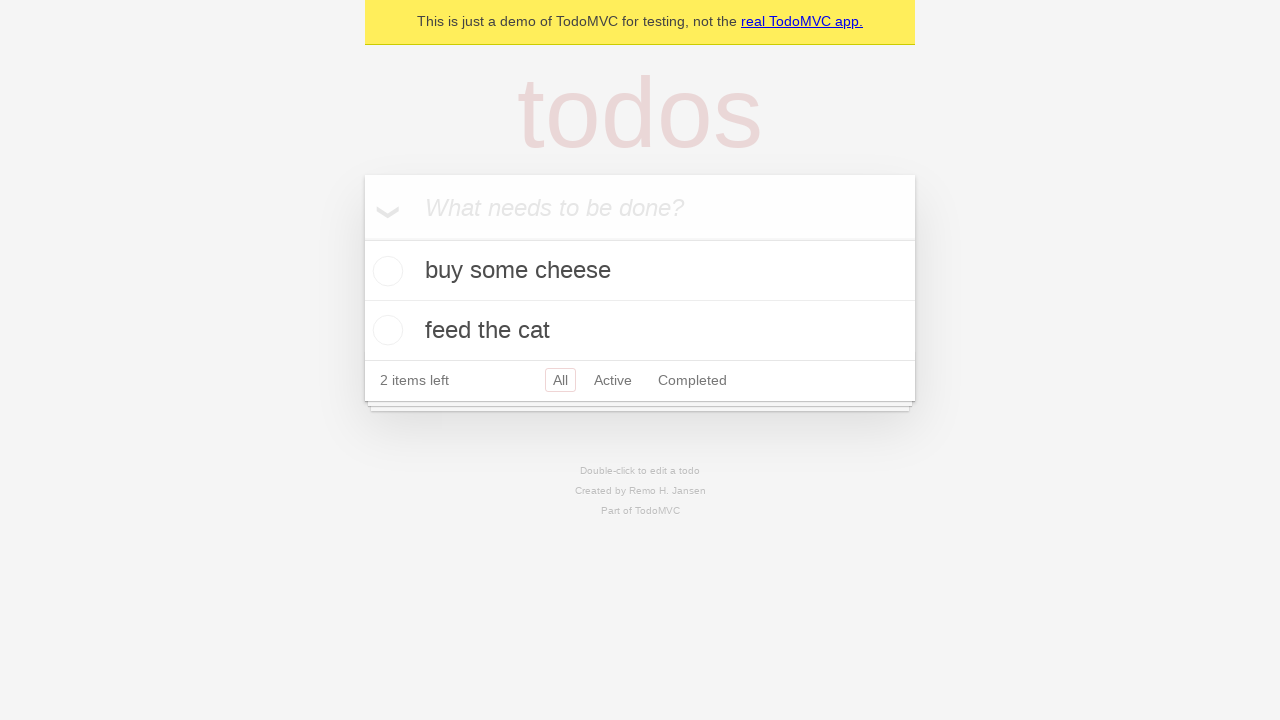

Filled todo input with 'book a doctors appointment' on internal:attr=[placeholder="What needs to be done?"i]
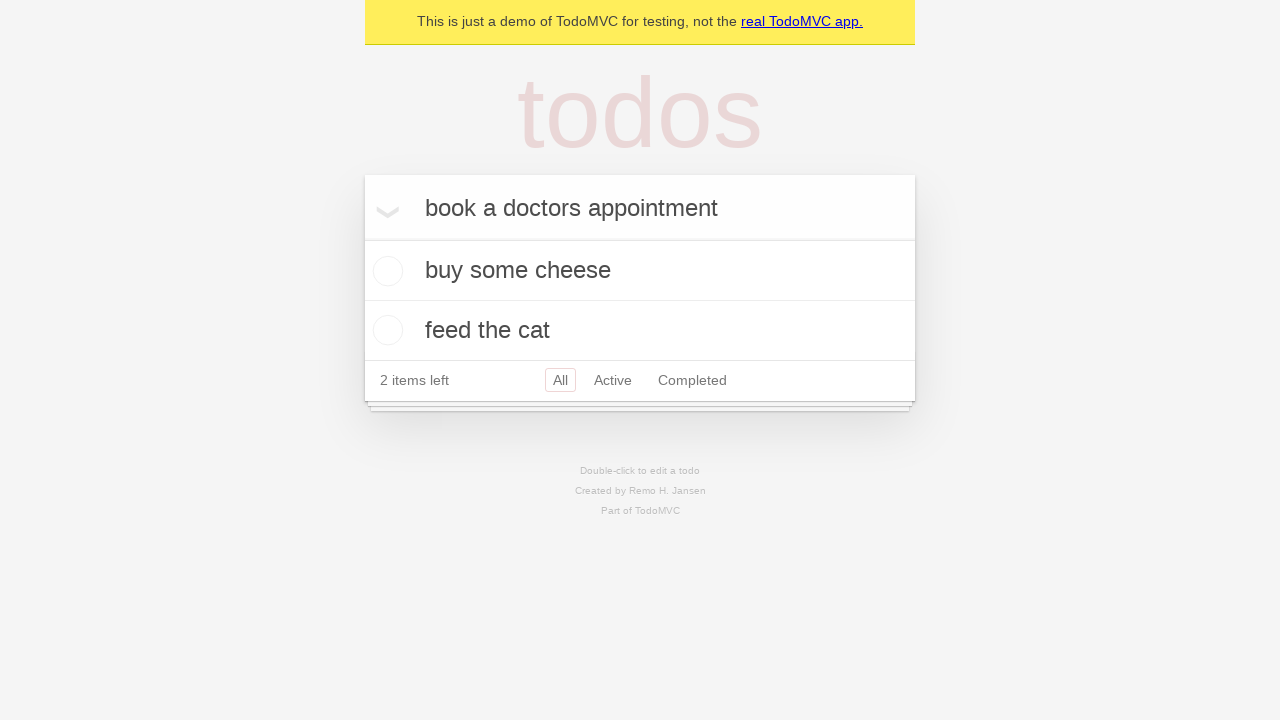

Pressed Enter to add third todo on internal:attr=[placeholder="What needs to be done?"i]
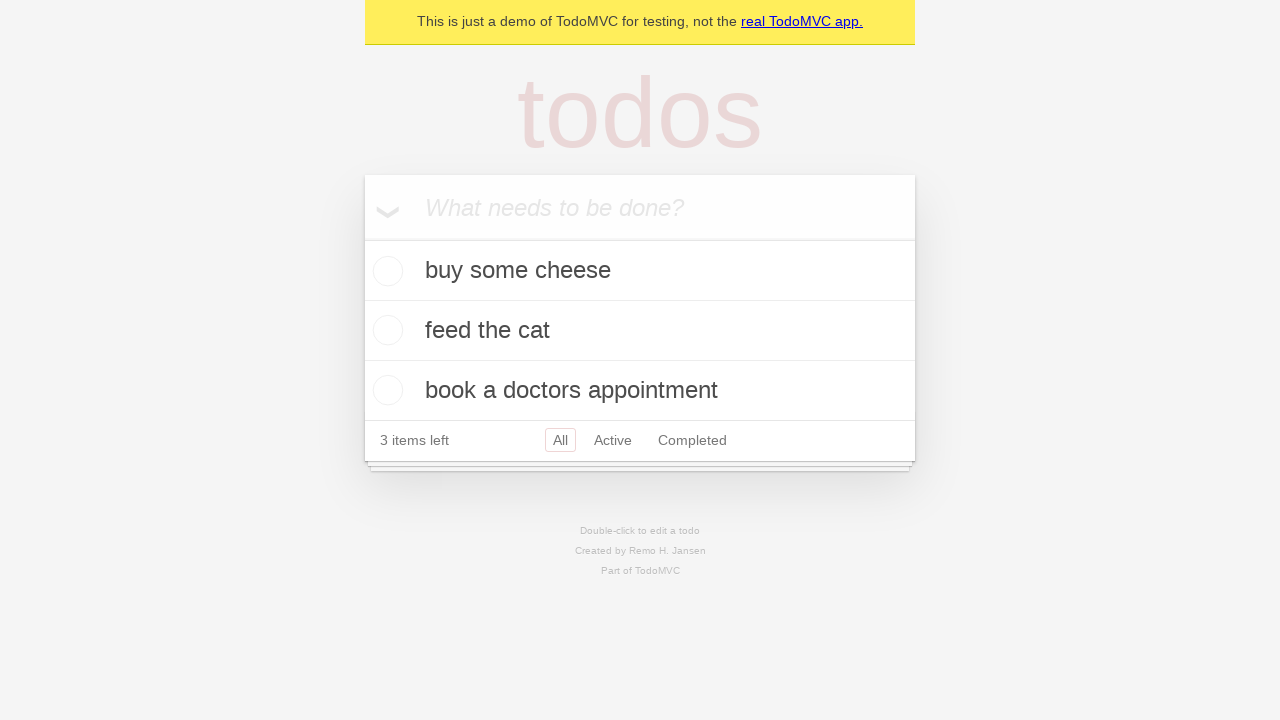

Checked the second todo item (marked as complete) at (385, 330) on internal:testid=[data-testid="todo-item"s] >> nth=1 >> internal:role=checkbox
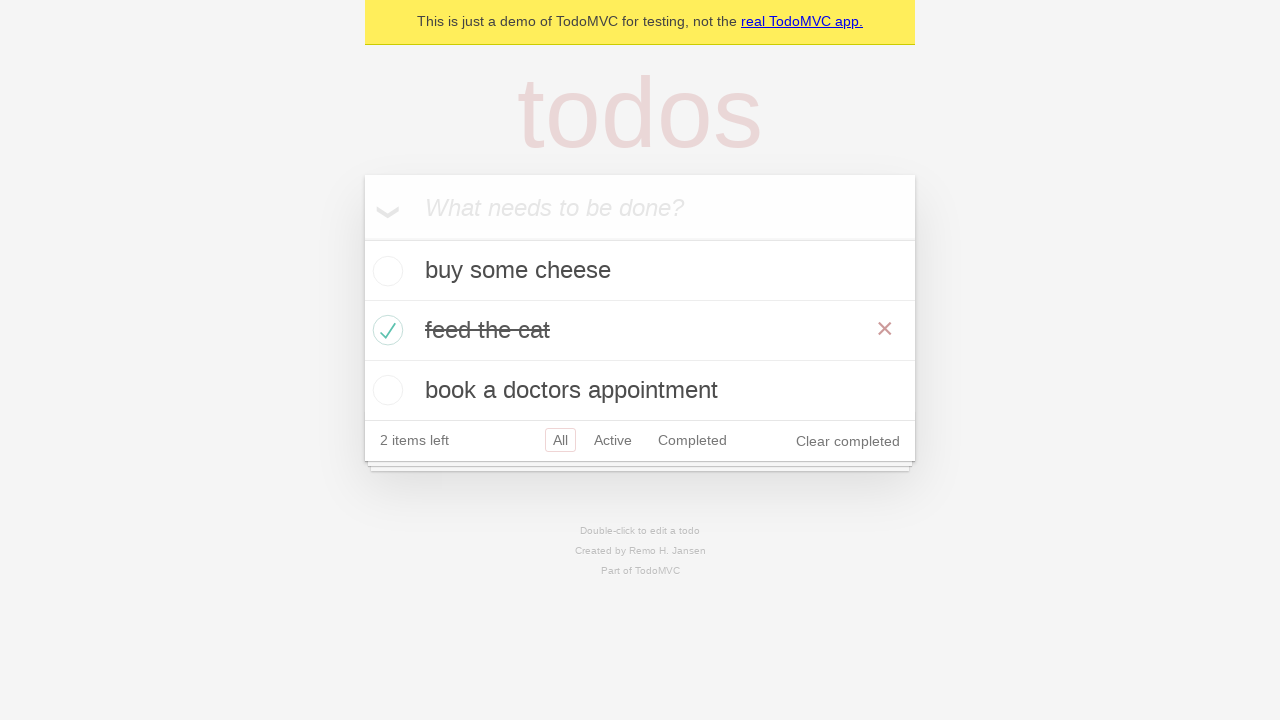

Clicked Active filter to display only incomplete items at (613, 440) on internal:role=link[name="Active"i]
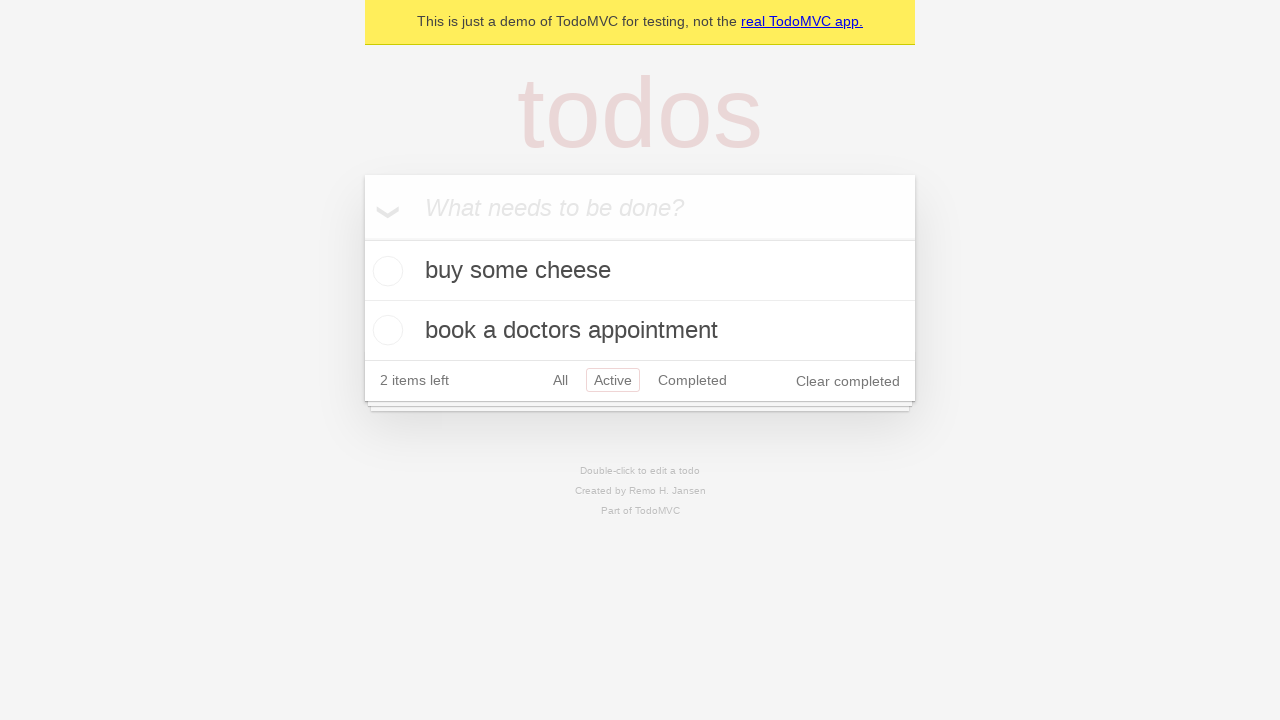

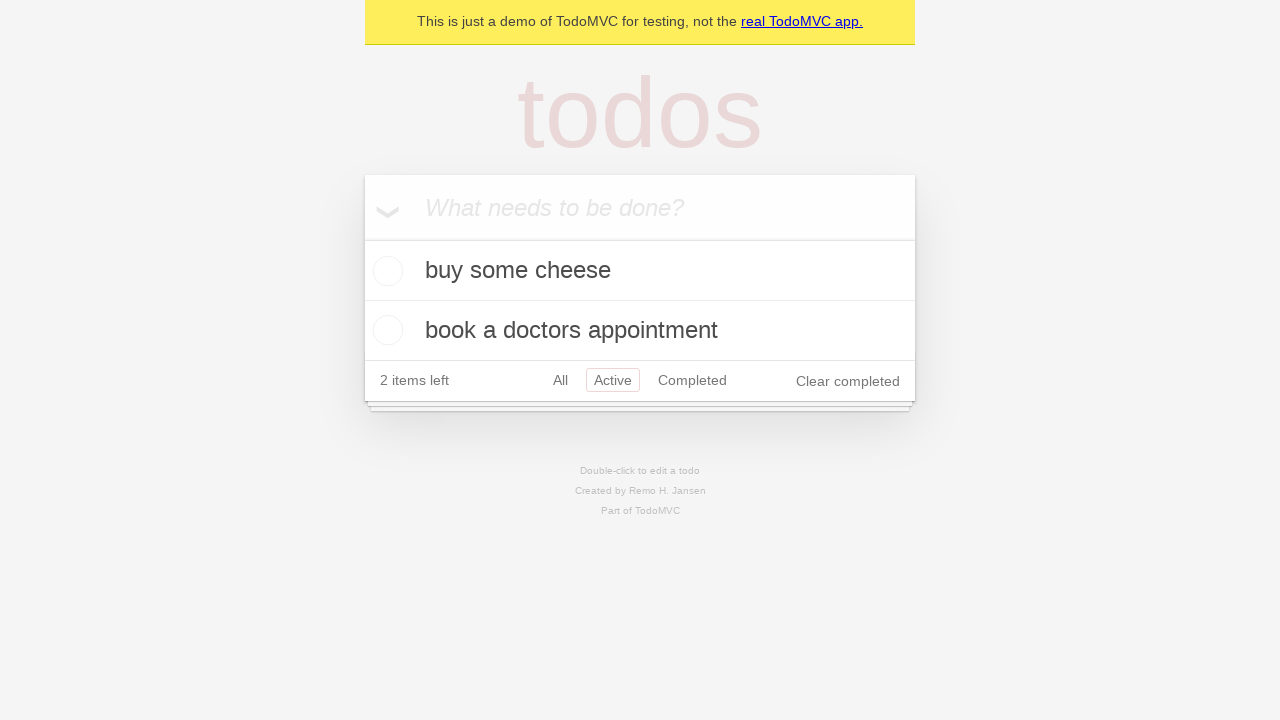